Tests navigation by clicking on the "About" link on the training support website and verifying the page loads

Starting URL: https://v1.training-support.net

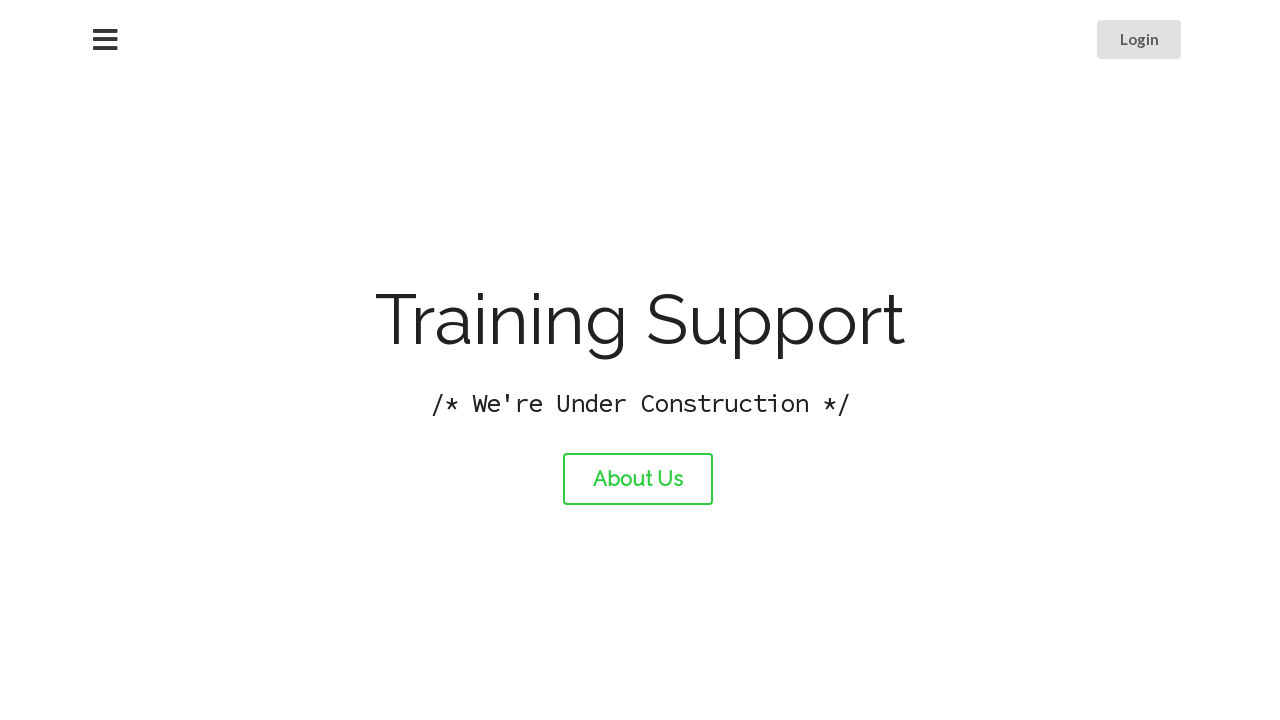

Clicked on the About link at (638, 479) on #about-link
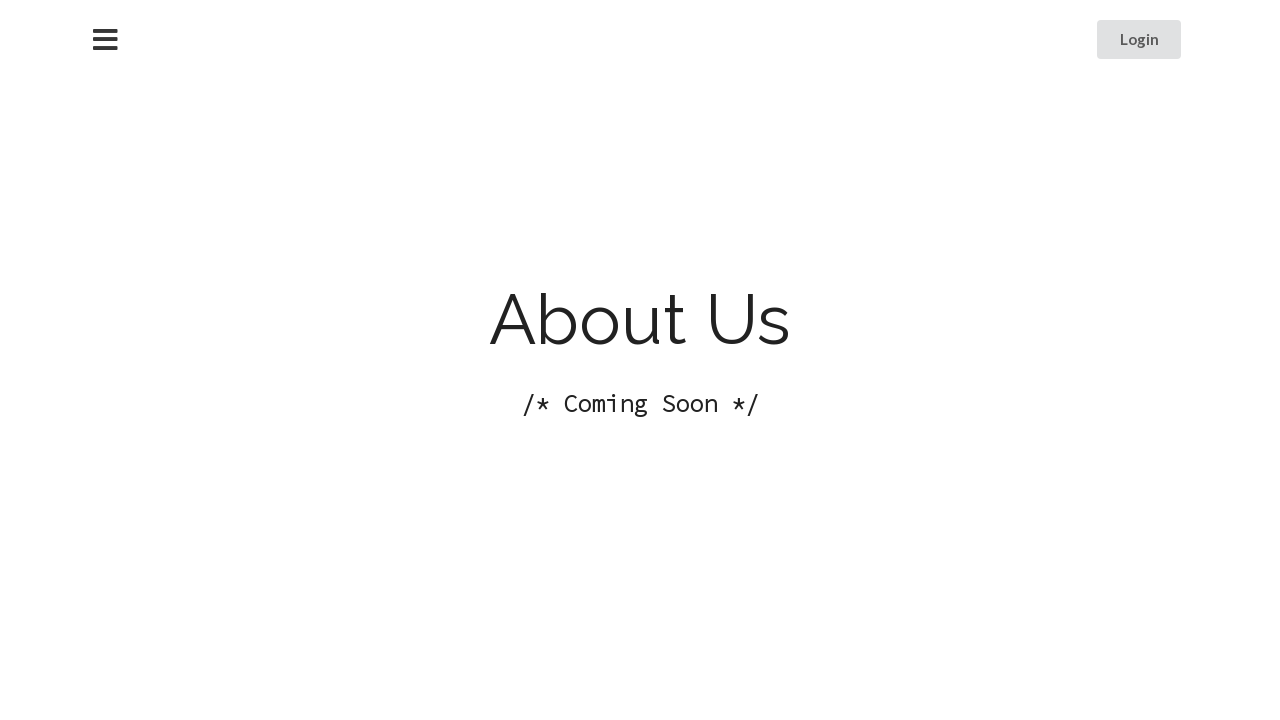

Waited for page to load after clicking About link
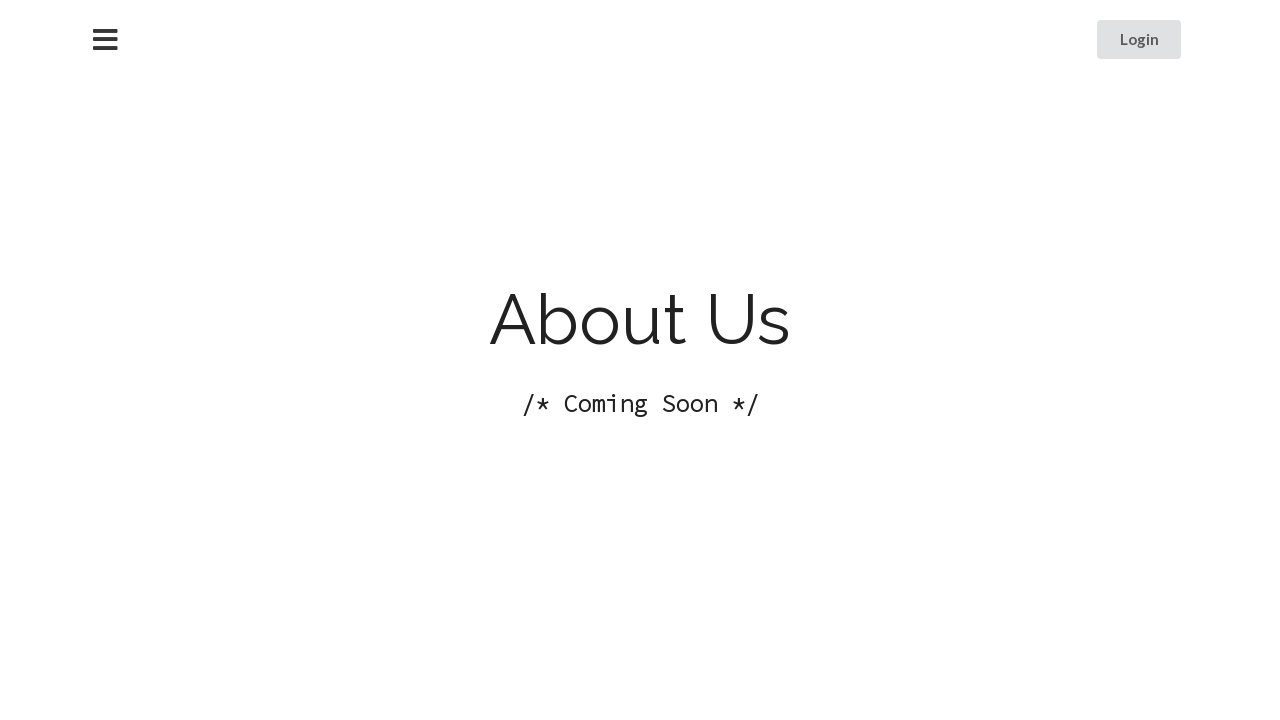

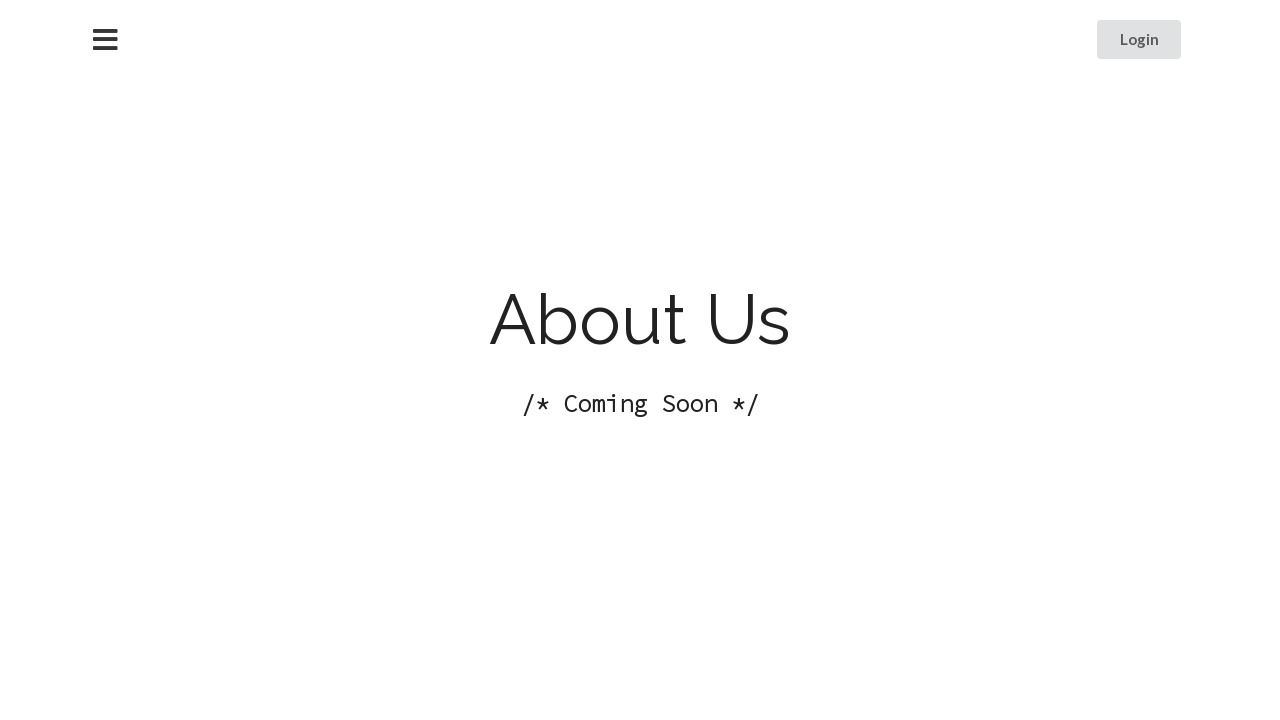